Tests country selection dropdown functionality by clicking the billing country dropdown and selecting Brazil from the list of options

Starting URL: https://www.dummyticket.com/dummy-ticket-for-visa-application/

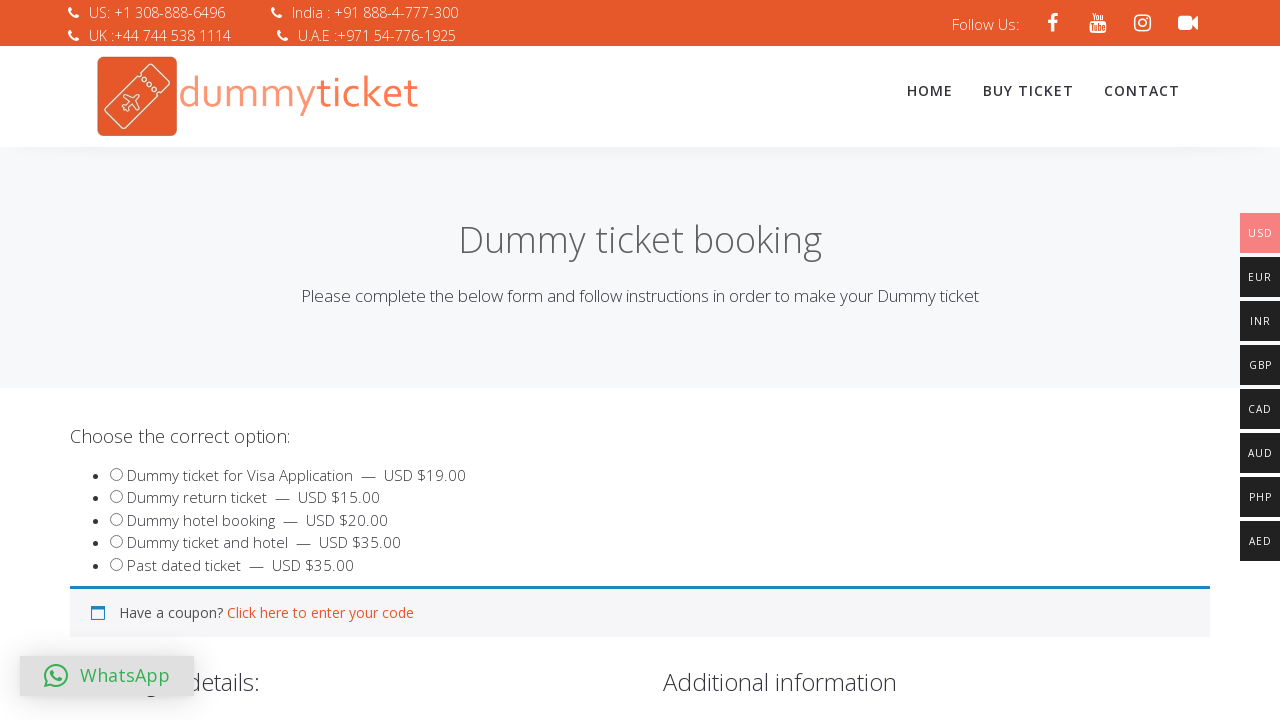

Clicked on the billing country dropdown to open it at (344, 360) on span#select2-billing_country-container
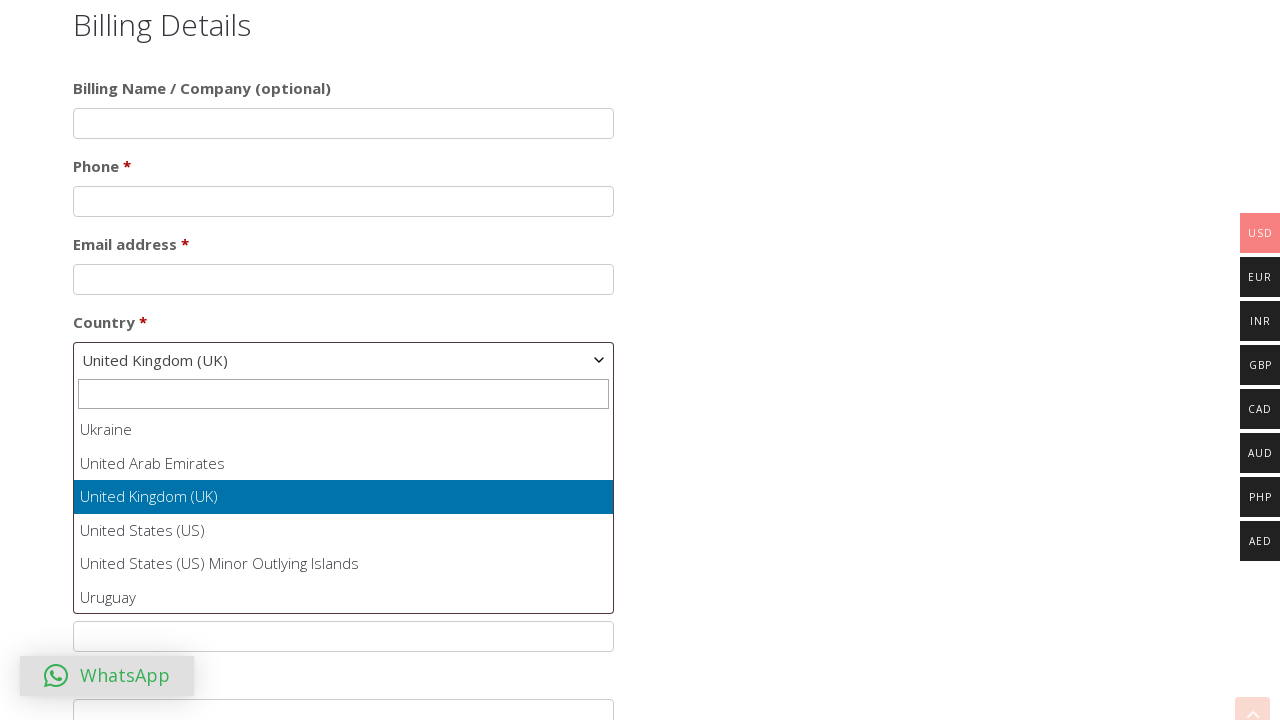

Dropdown options loaded and became visible
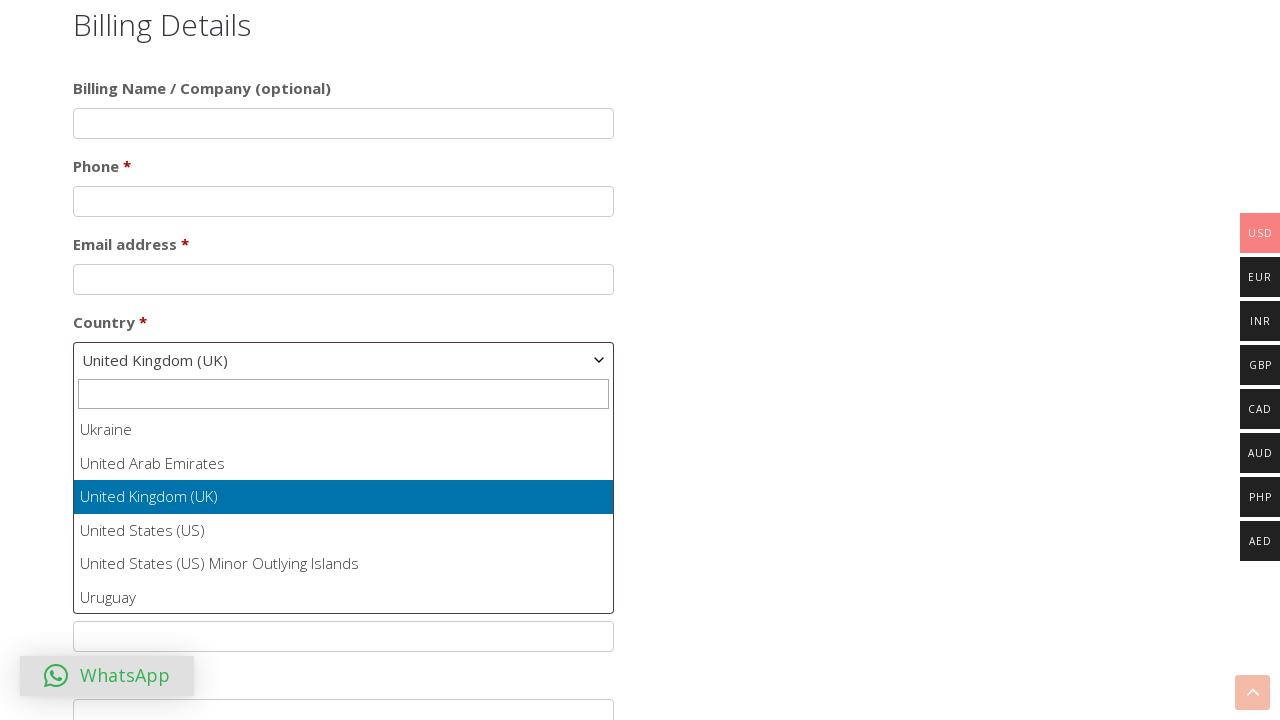

Selected Brazil from the country dropdown list at (344, 513) on ul#select2-billing_country-results li:has-text('Brazil')
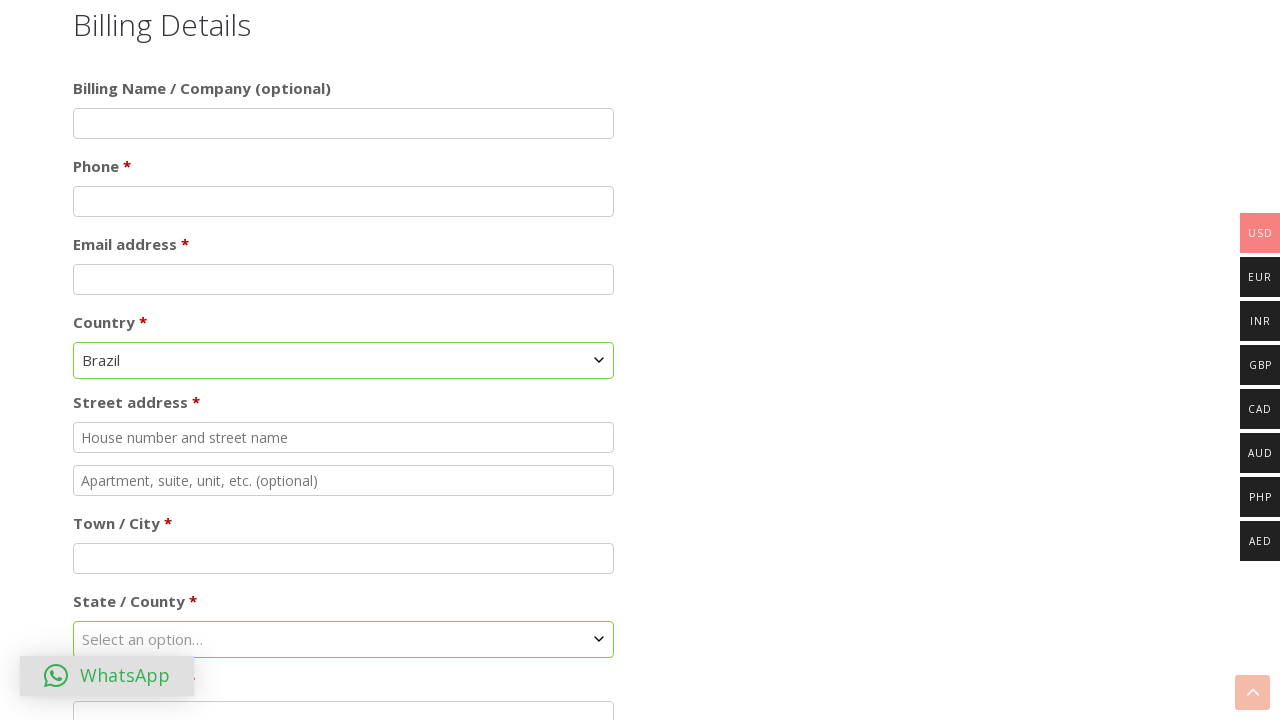

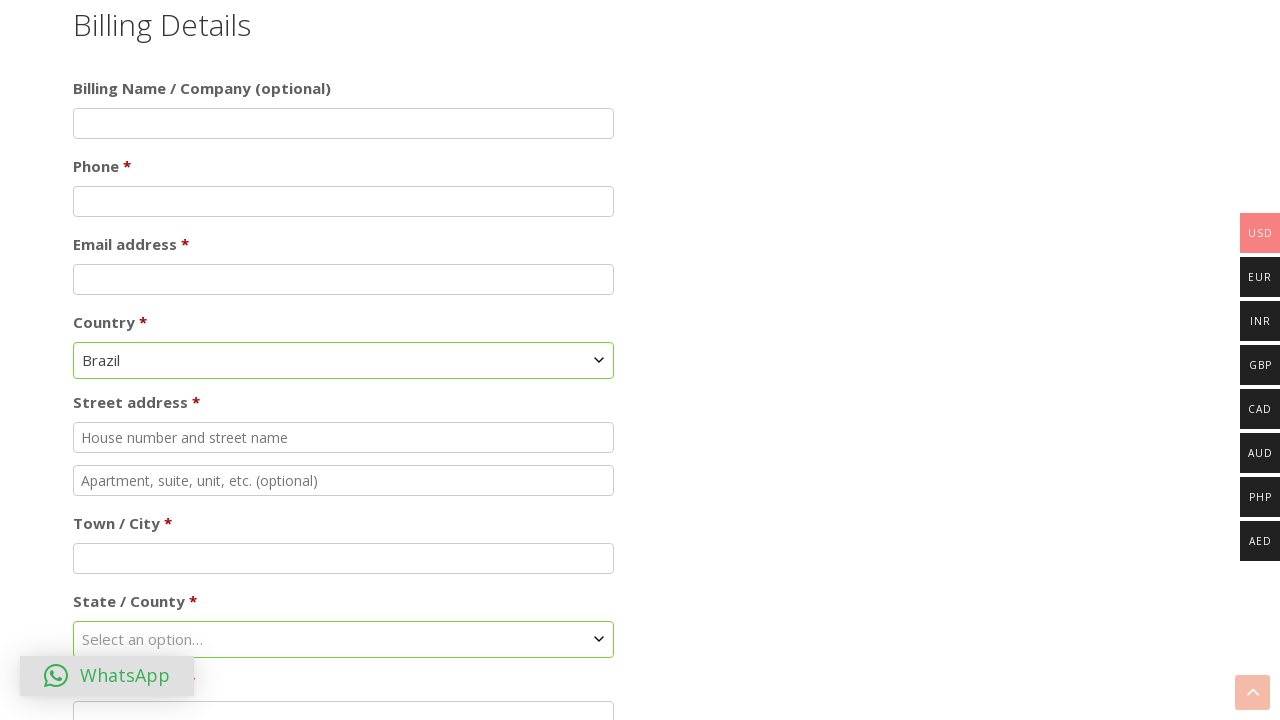